Tests that clicking on a trip type radio button enables a related div element by checking if the style attribute changes to indicate visibility/enablement

Starting URL: https://rahulshettyacademy.com/dropdownsPractise/

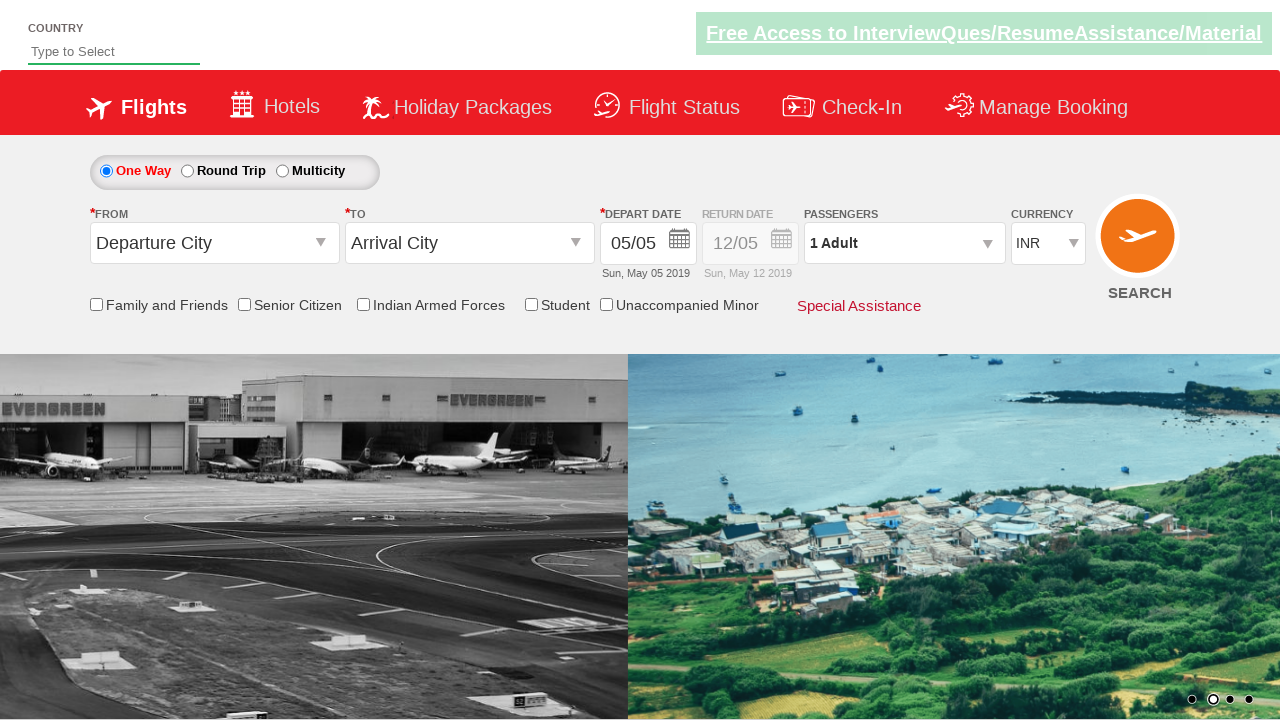

Waited for #Div1 selector to load
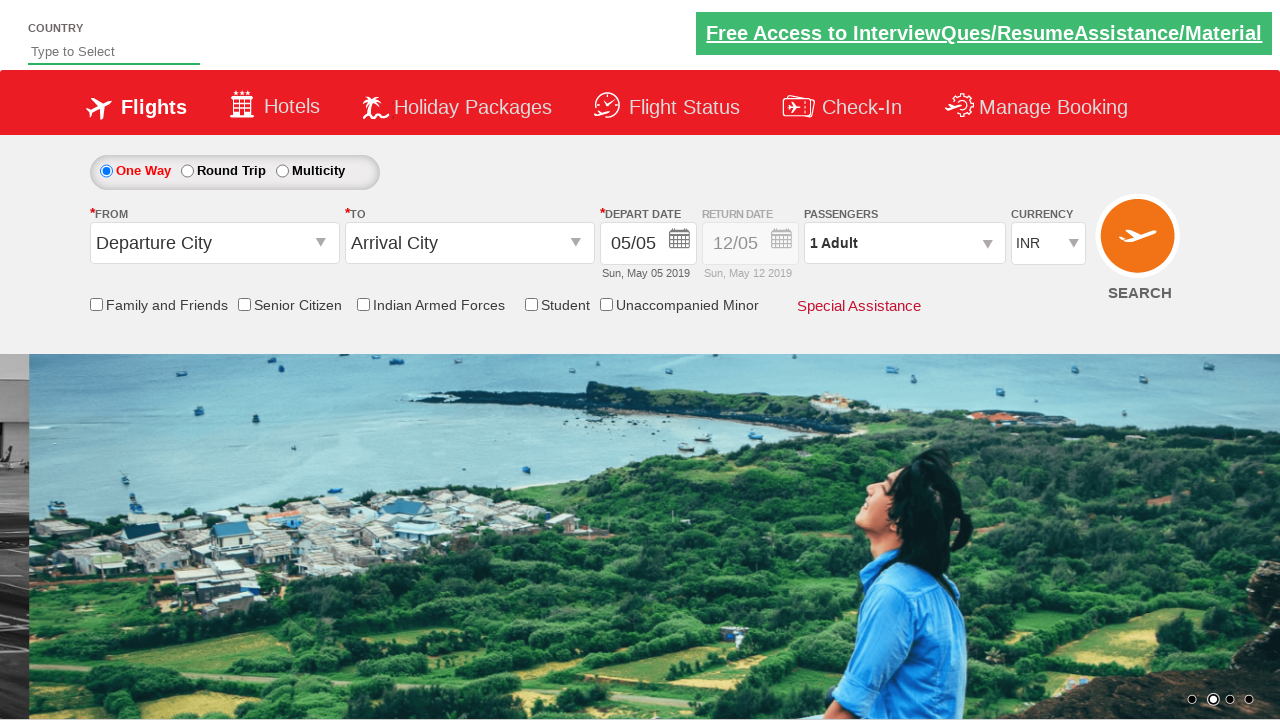

Retrieved initial style attribute of #Div1: display: block; opacity: 0.5;
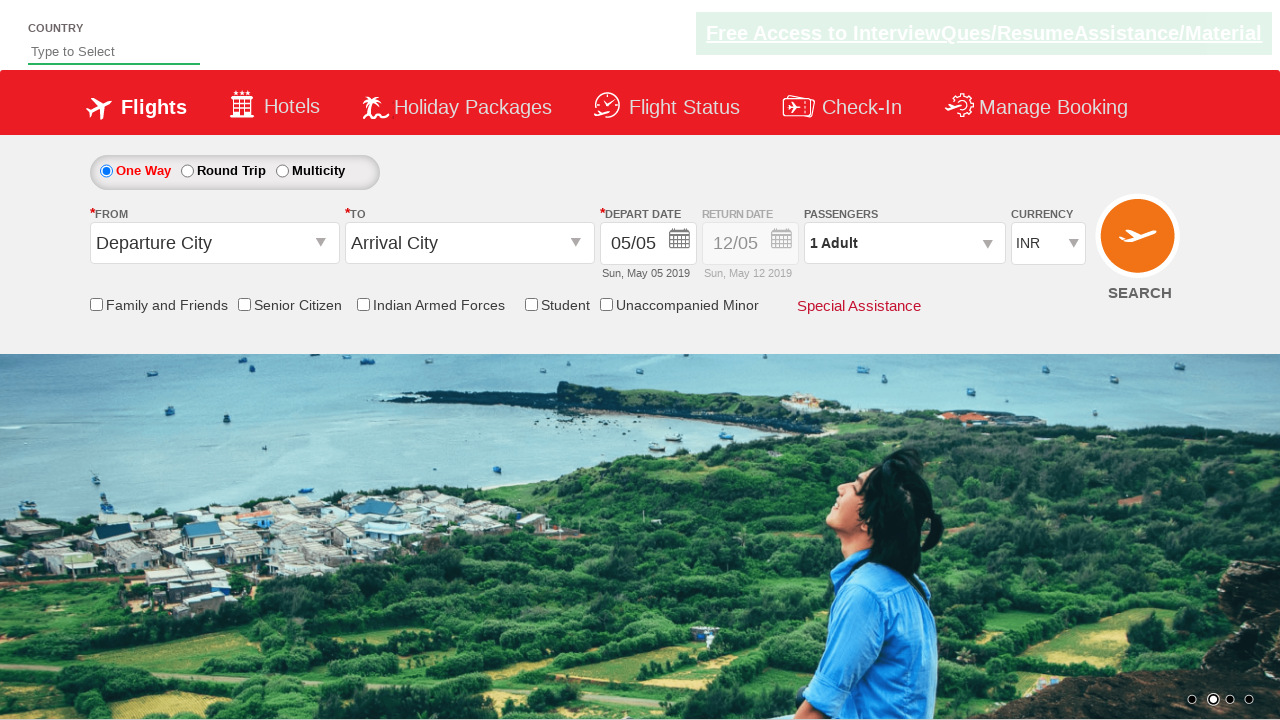

Clicked on the round trip radio button at (187, 171) on #ctl00_mainContent_rbtnl_Trip_1
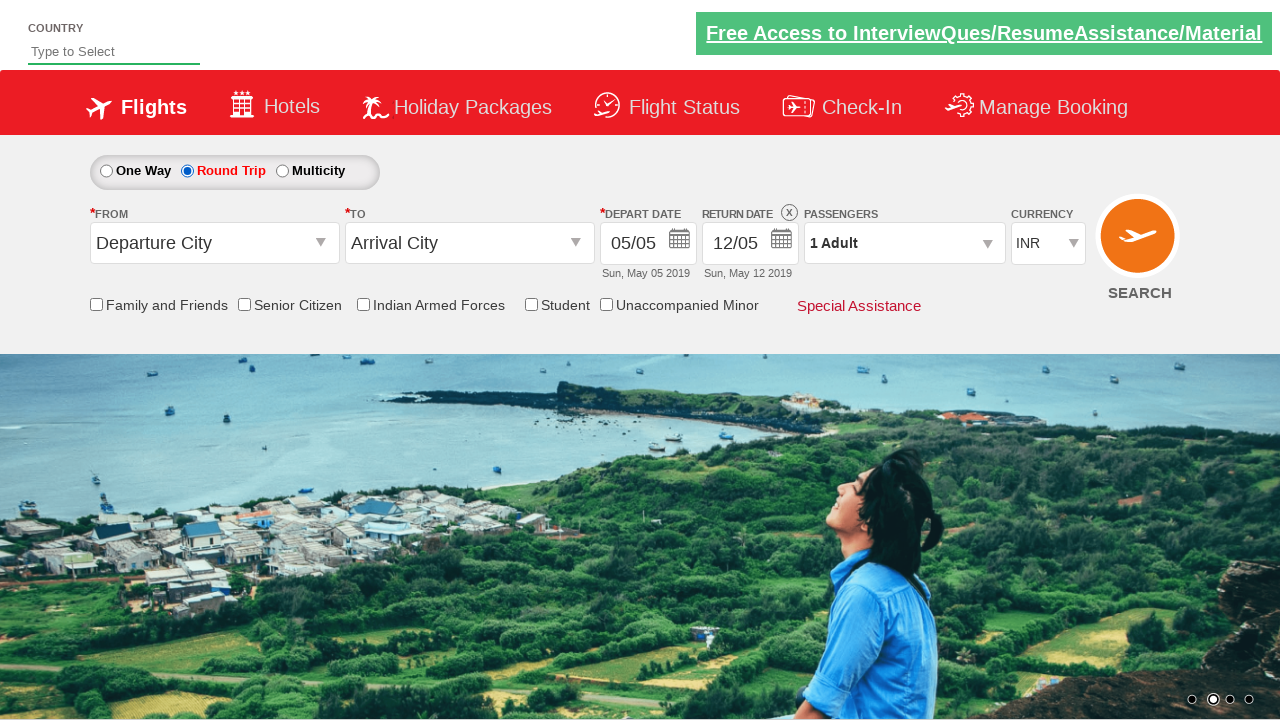

Retrieved updated style attribute of #Div1: display: block; opacity: 1;
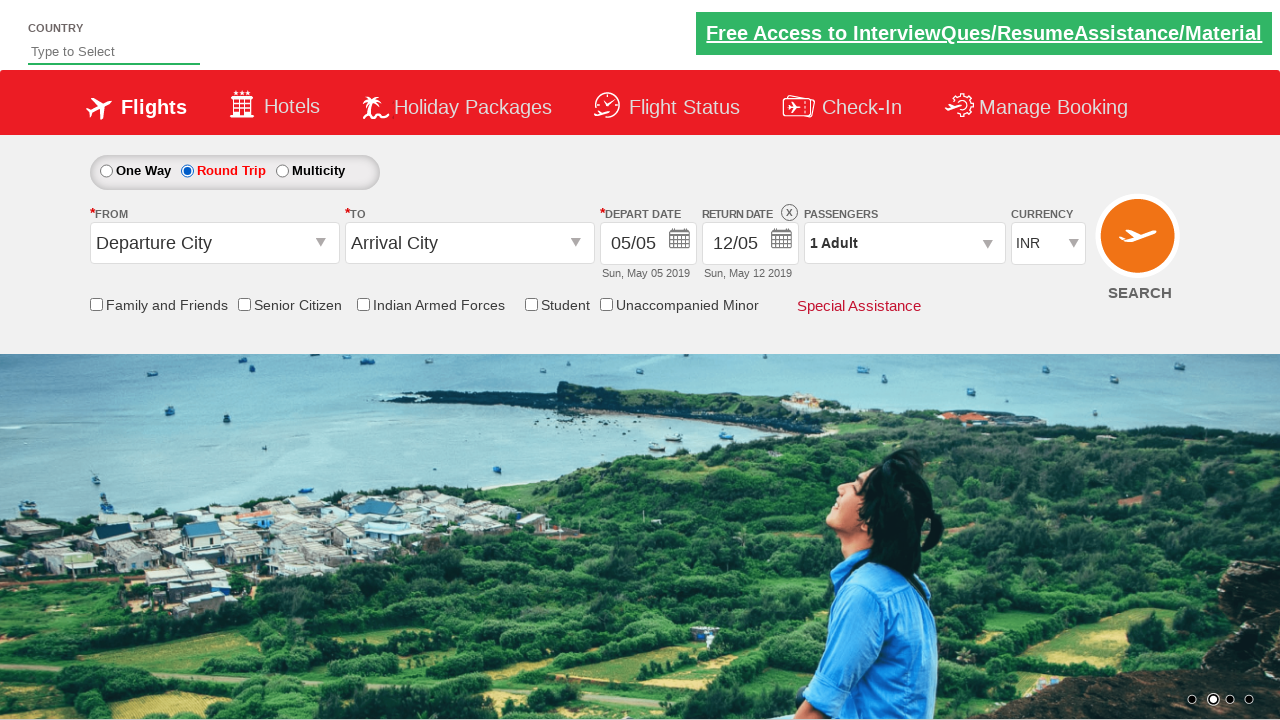

Assertion passed: #Div1 is enabled (style contains '1' indicating opacity: 1)
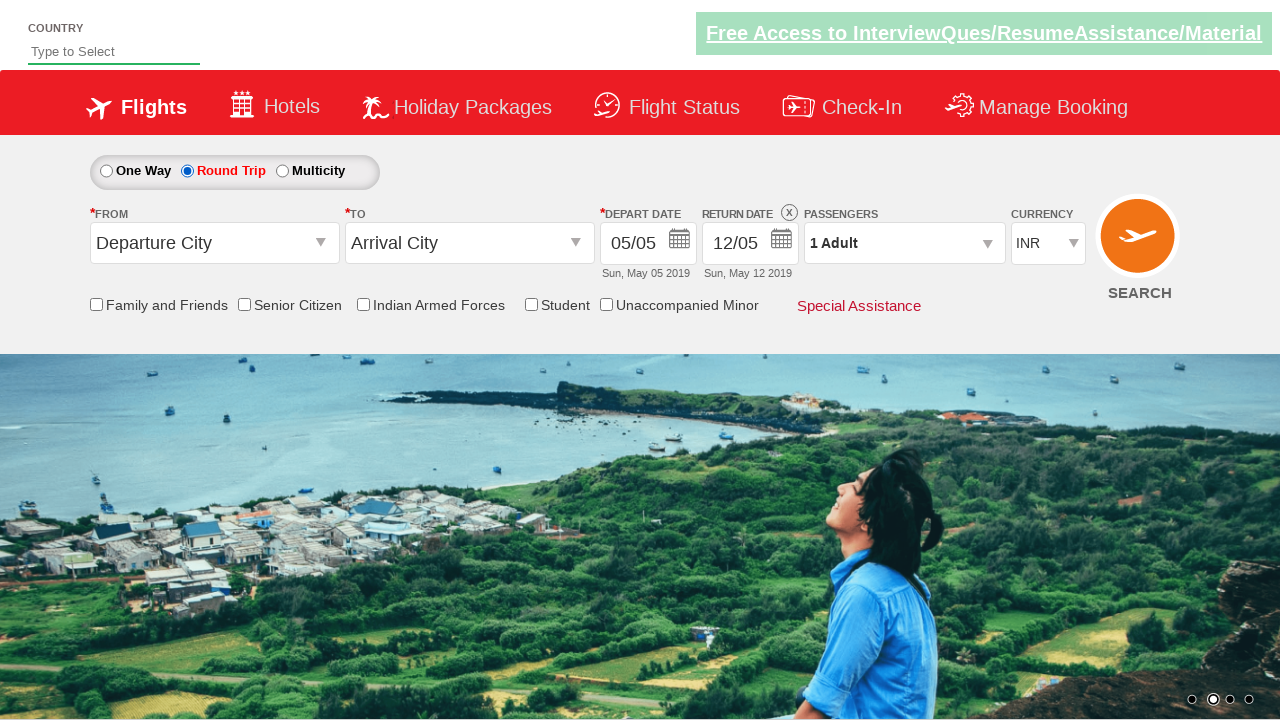

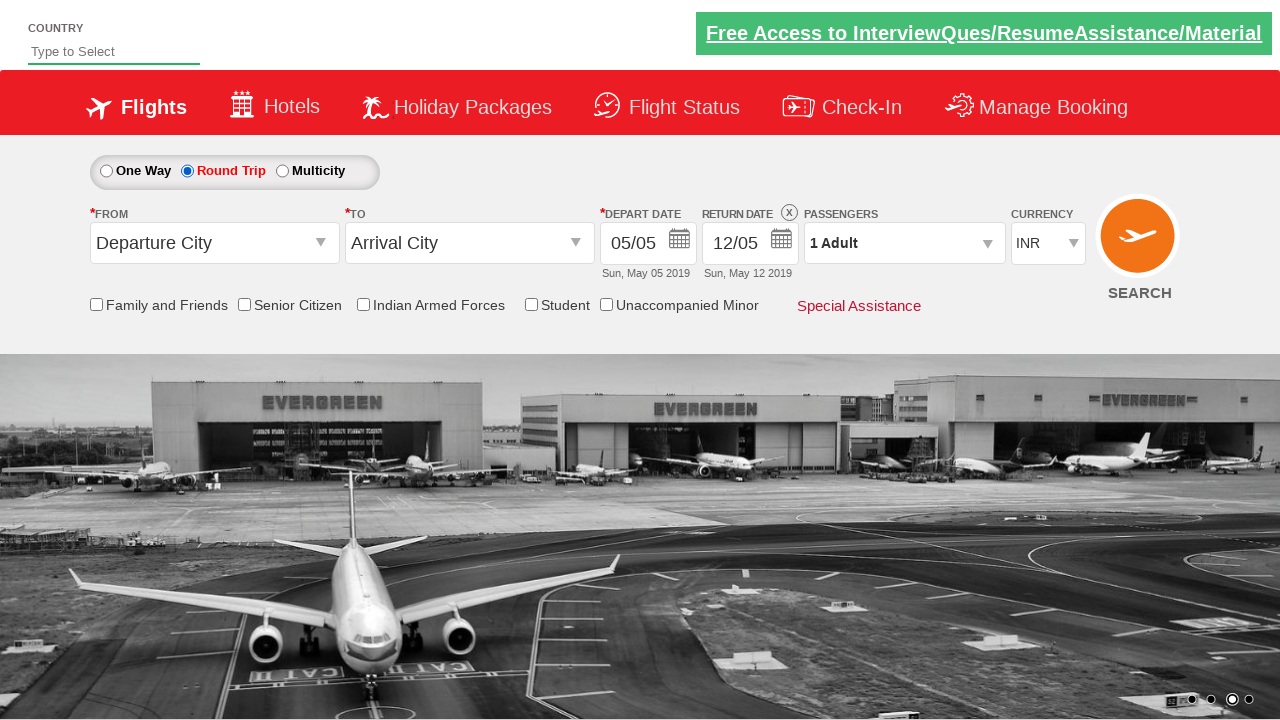